Tests the add/remove elements functionality by clicking "Add Element" button, verifying the "Delete" button appears, clicking it, and verifying it disappears

Starting URL: https://practice.cydeo.com/add_remove_elements/

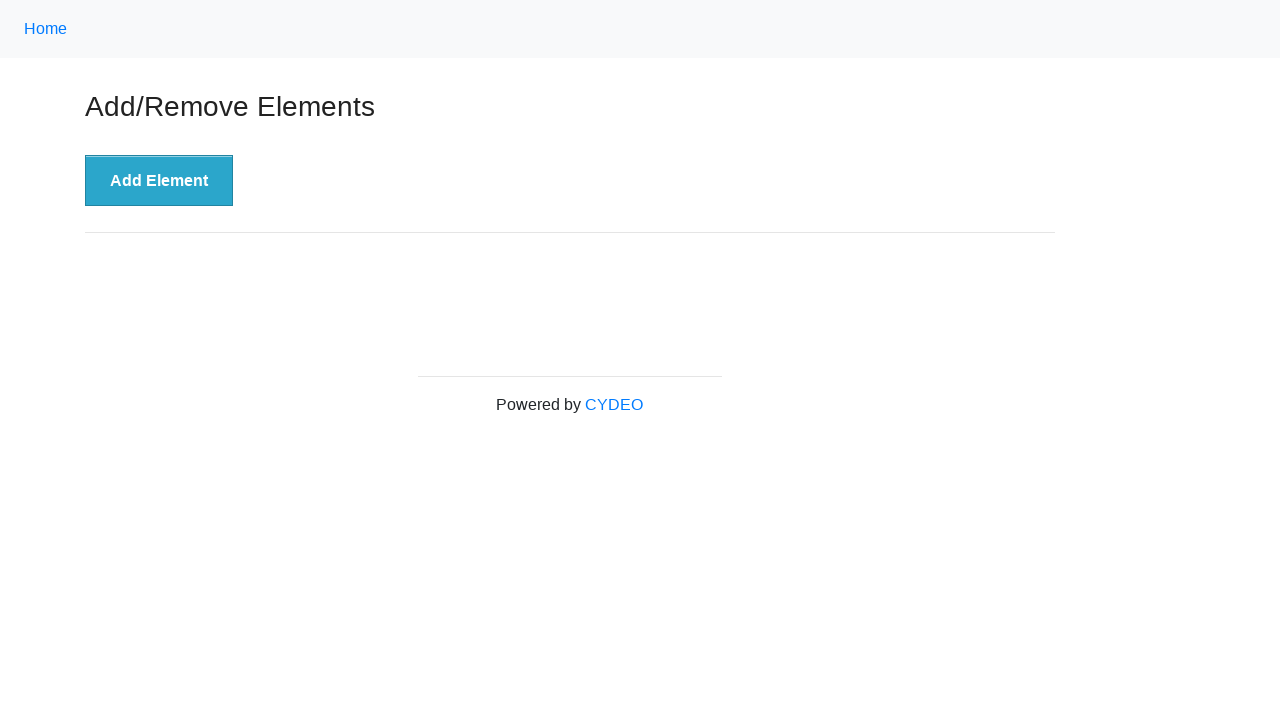

Navigated to add/remove elements practice page
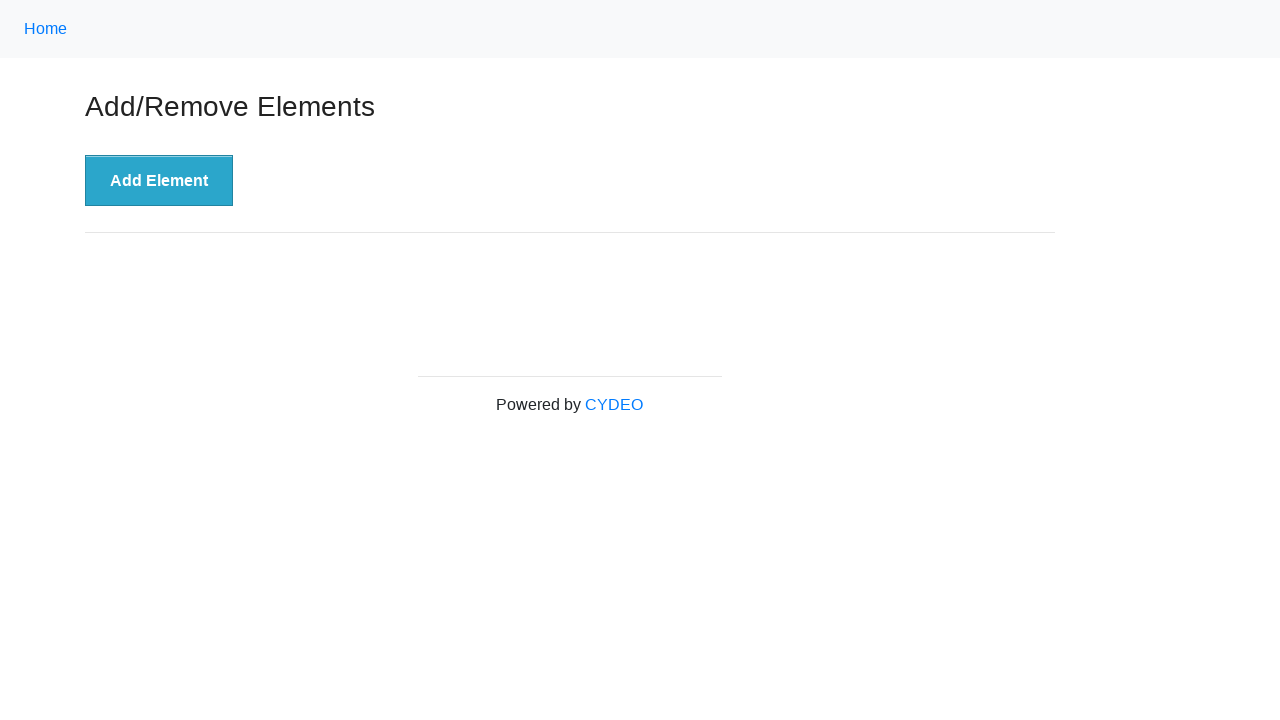

Clicked 'Add Element' button at (159, 181) on xpath=//button[text()='Add Element']
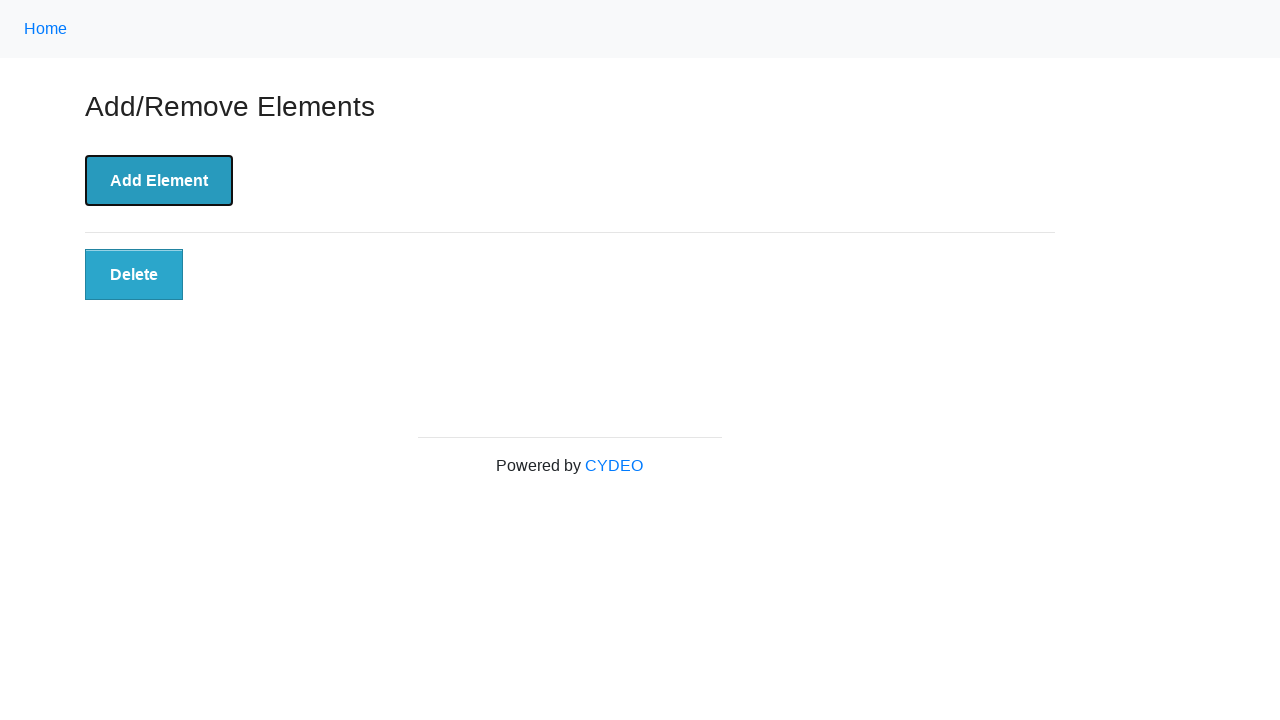

Verified 'Delete' button is now visible
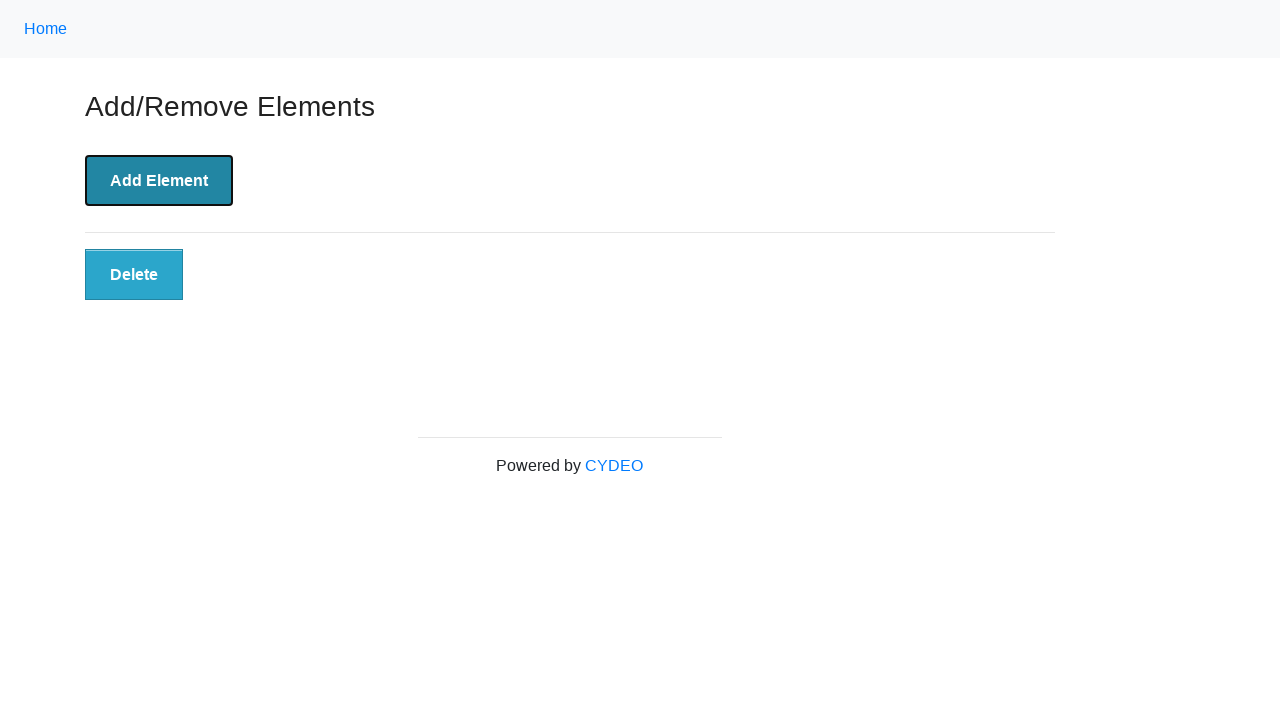

Clicked 'Delete' button at (134, 275) on xpath=//button[text()='Delete']
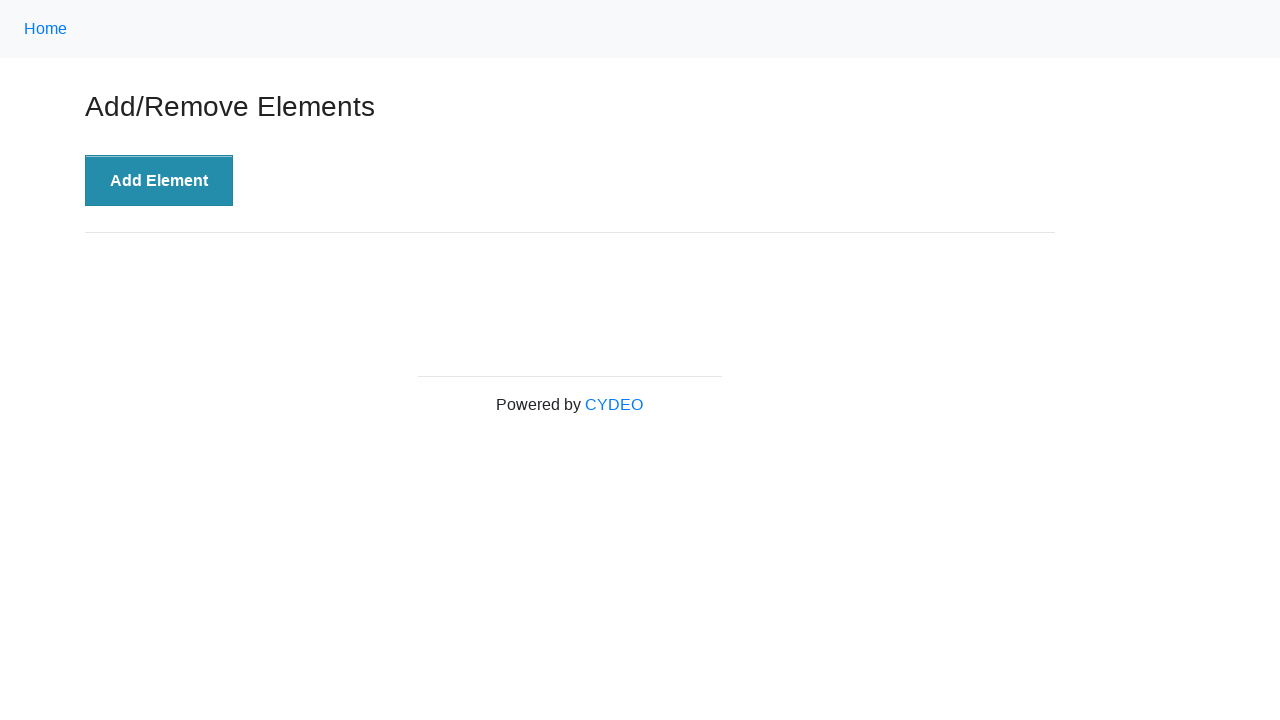

Verified 'Delete' button is no longer visible
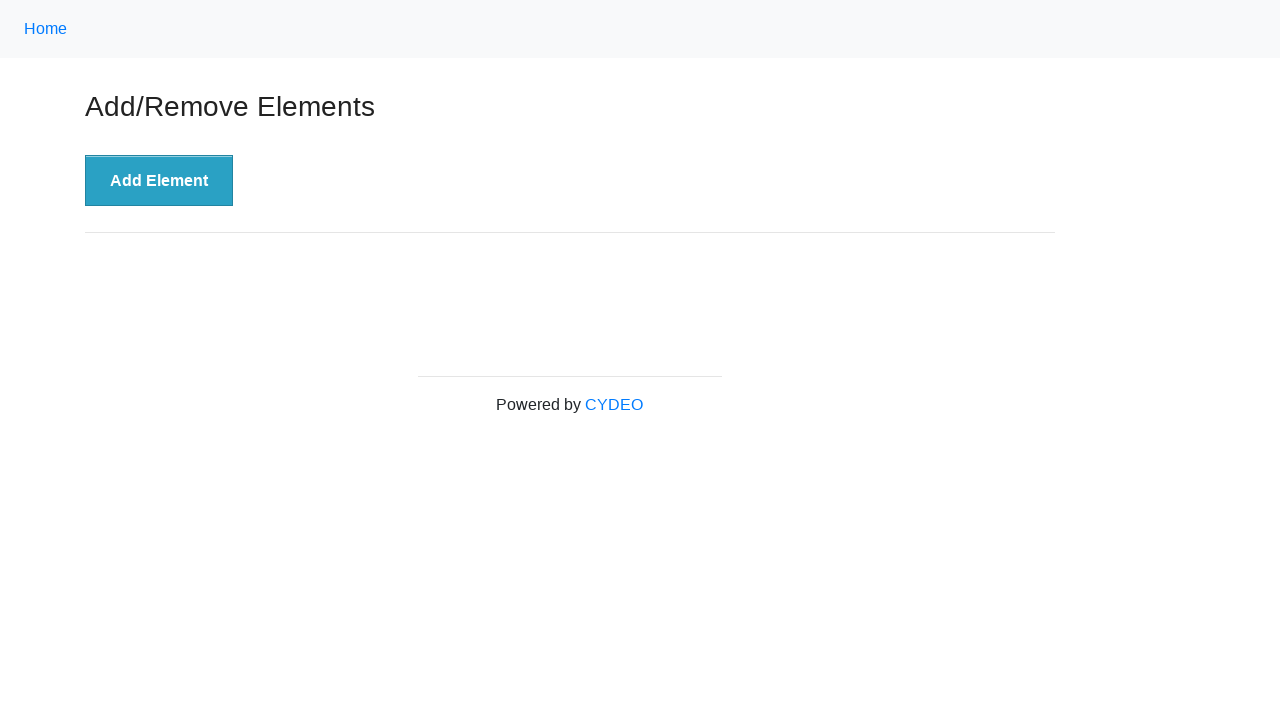

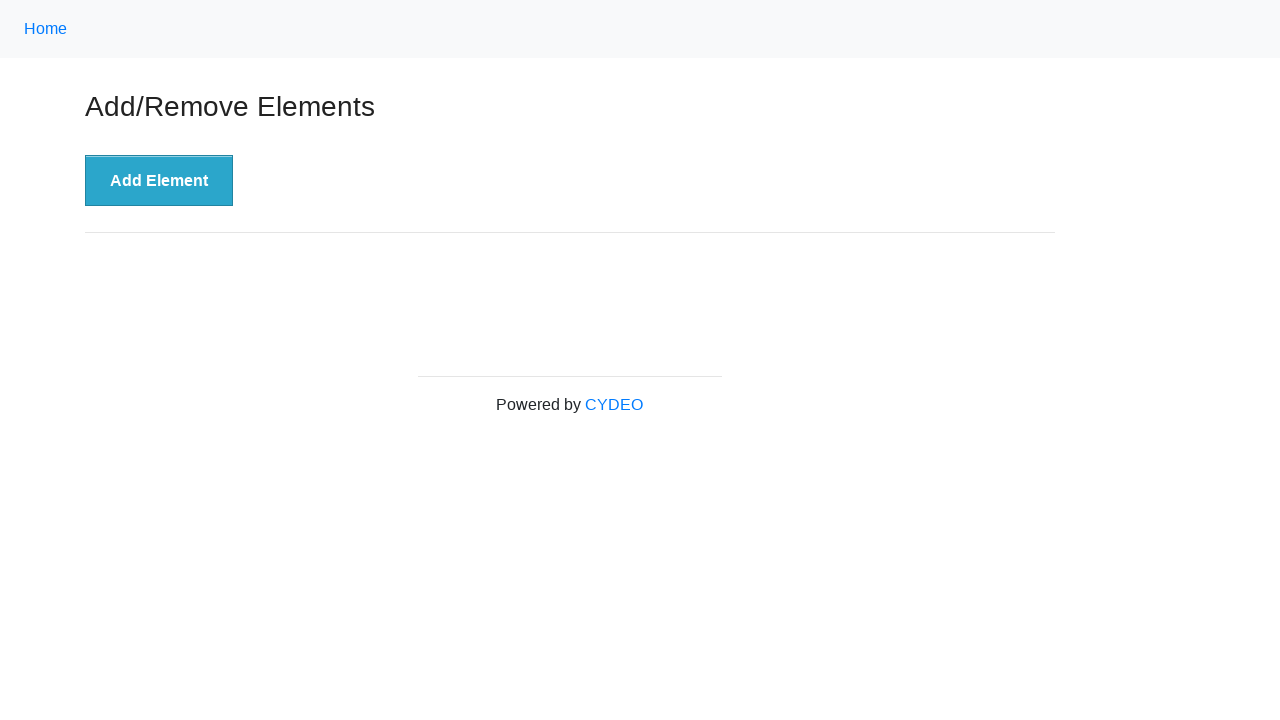